Navigates to Rediff Money section and accesses the BSE gainers table to verify table structure and data display

Starting URL: https://www.rediff.com/

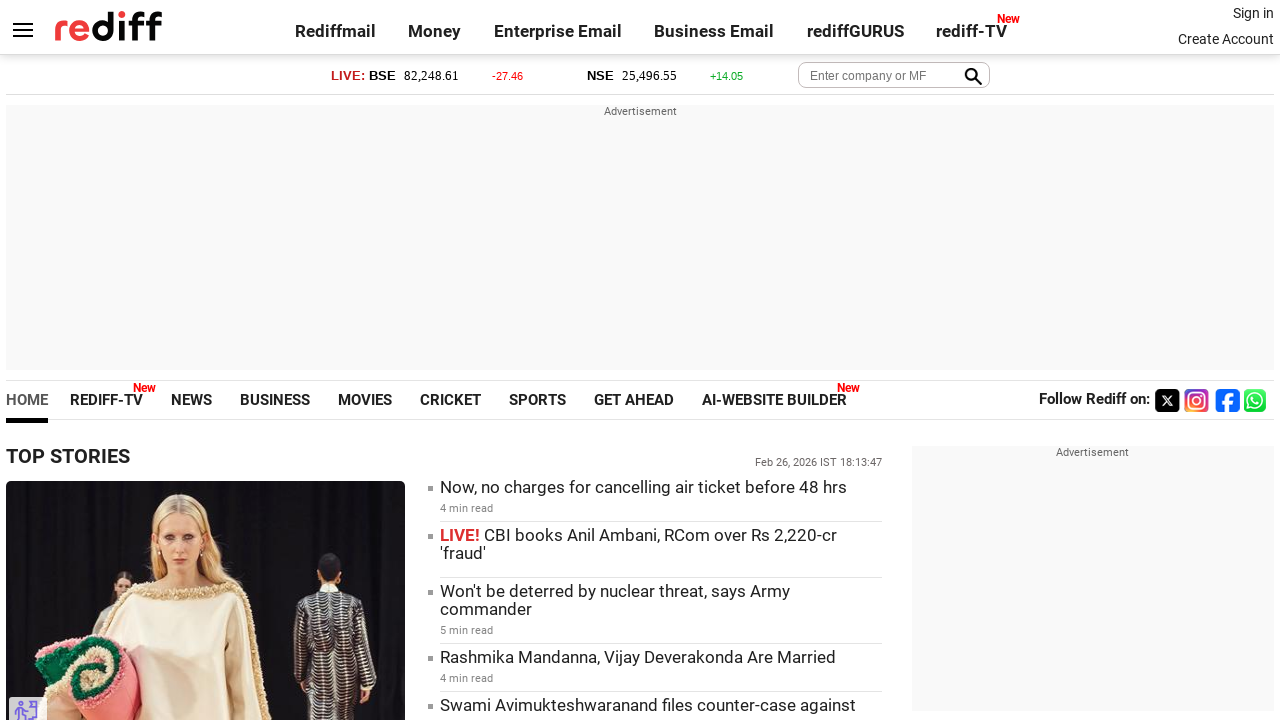

Clicked on Money link to navigate to Rediff Money section at (704, 632) on a[href='https://money.rediff.com']
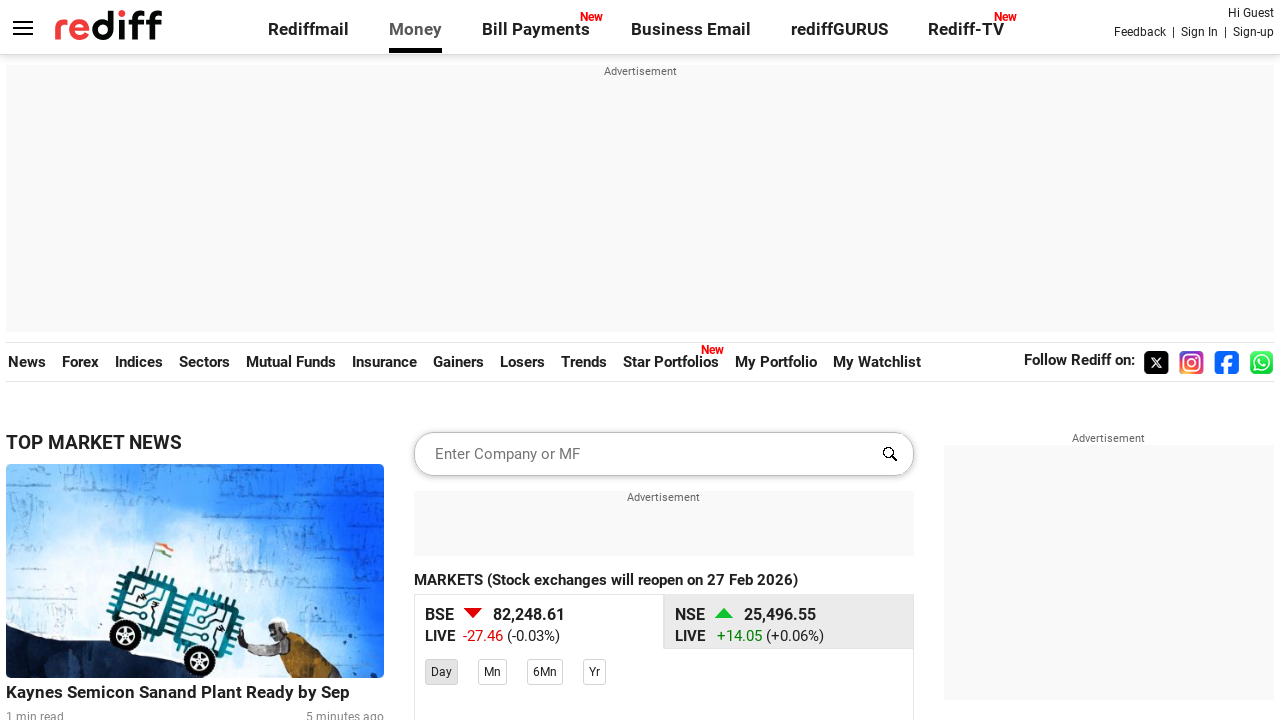

Clicked on BSE Gainers link to access the BSE gainers table at (599, 360) on a[href='//money.rediff.com/gainers/bse/daily/groupa']
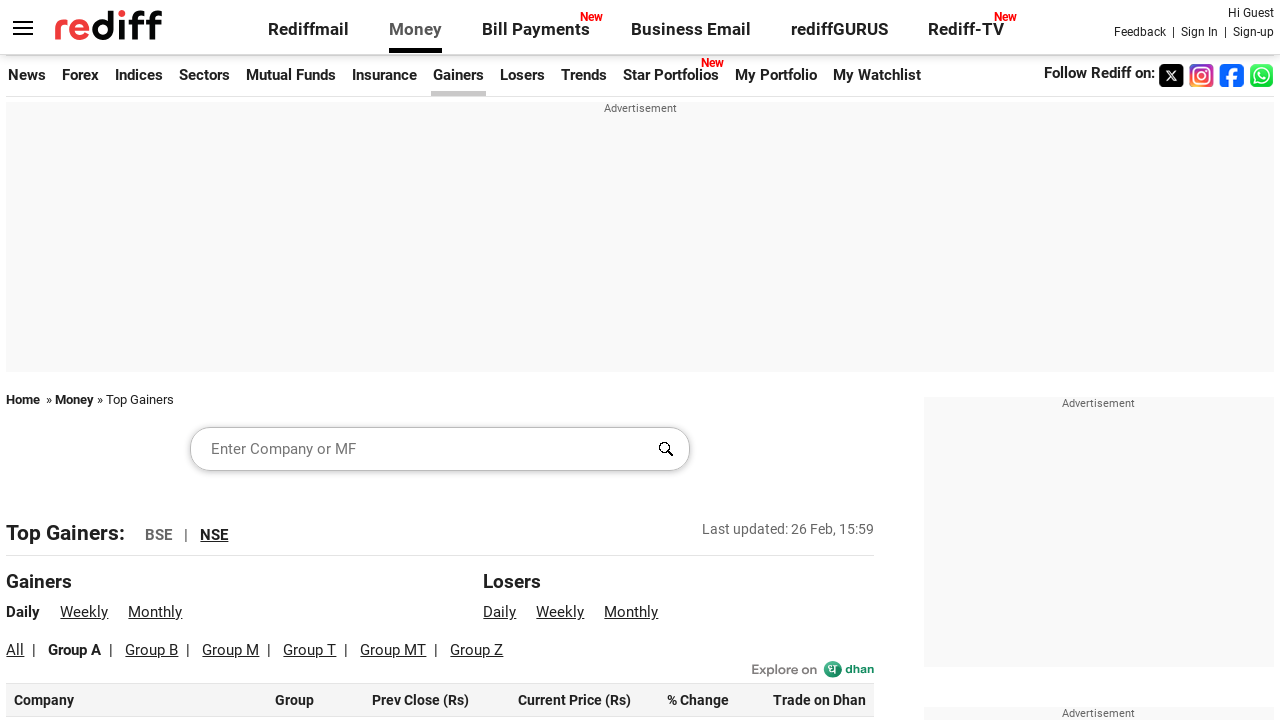

BSE gainers table loaded and is visible
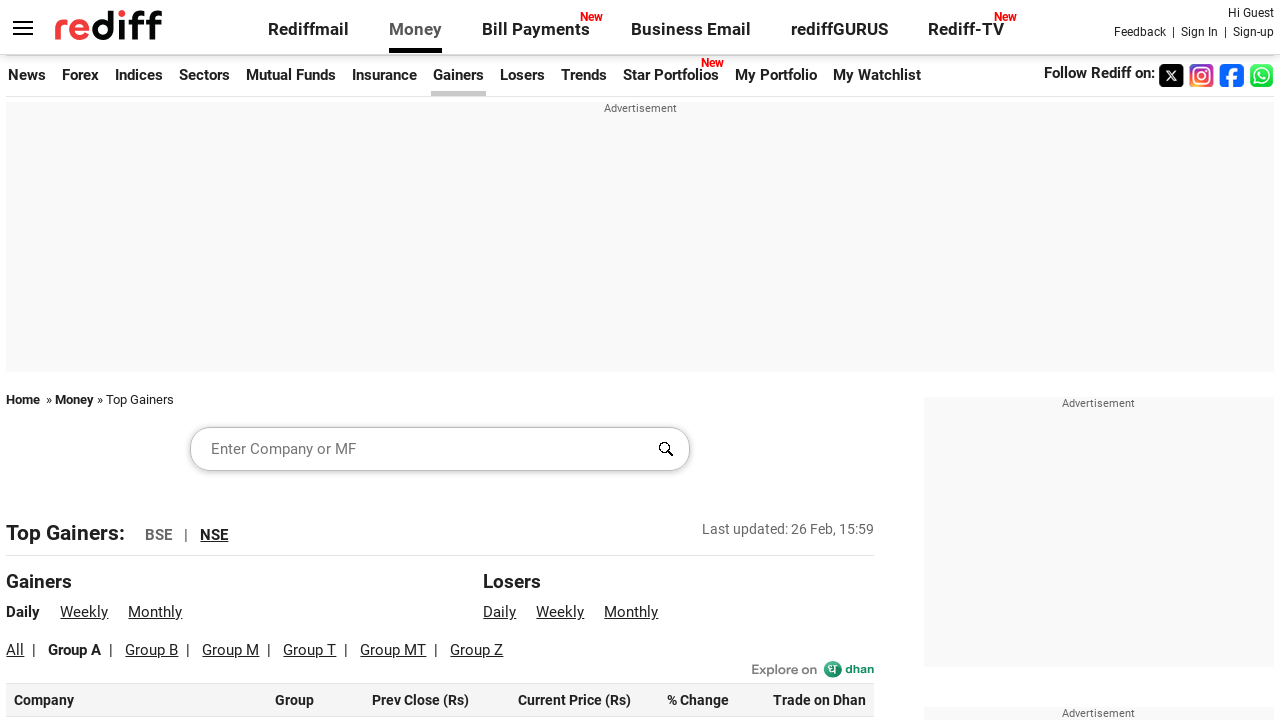

Retrieved table headers count: 6
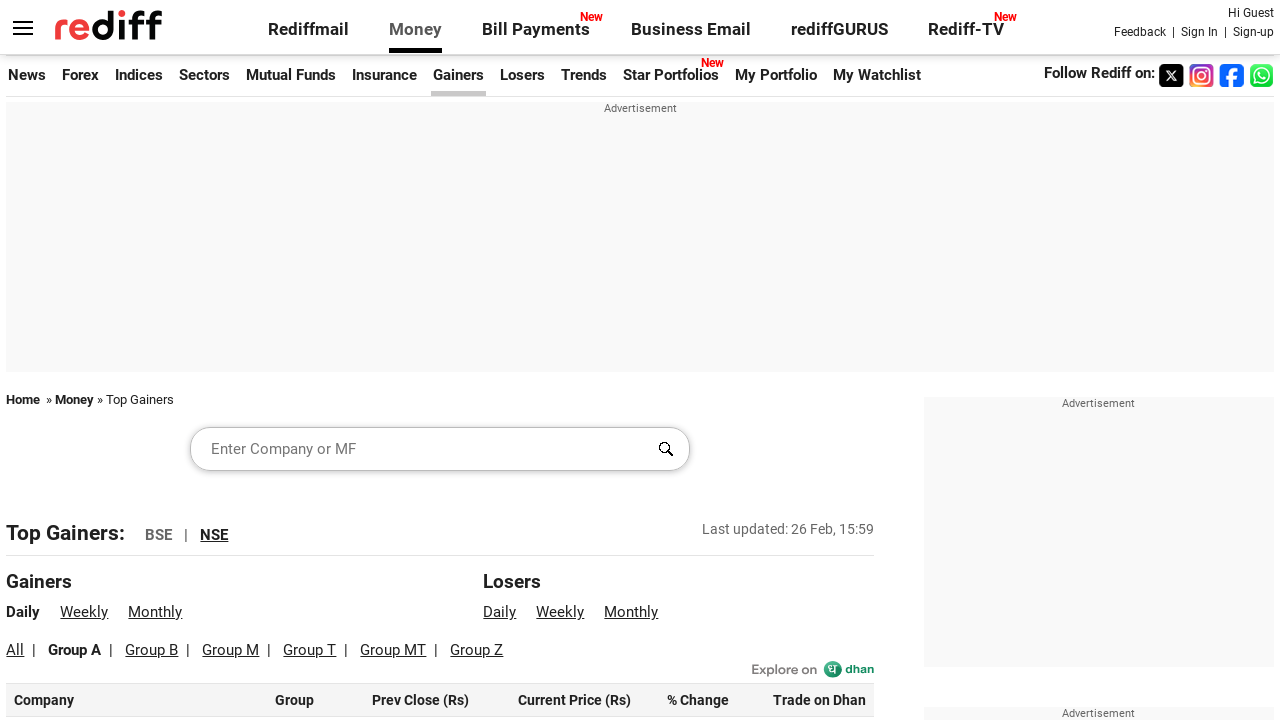

Retrieved table rows count: 100
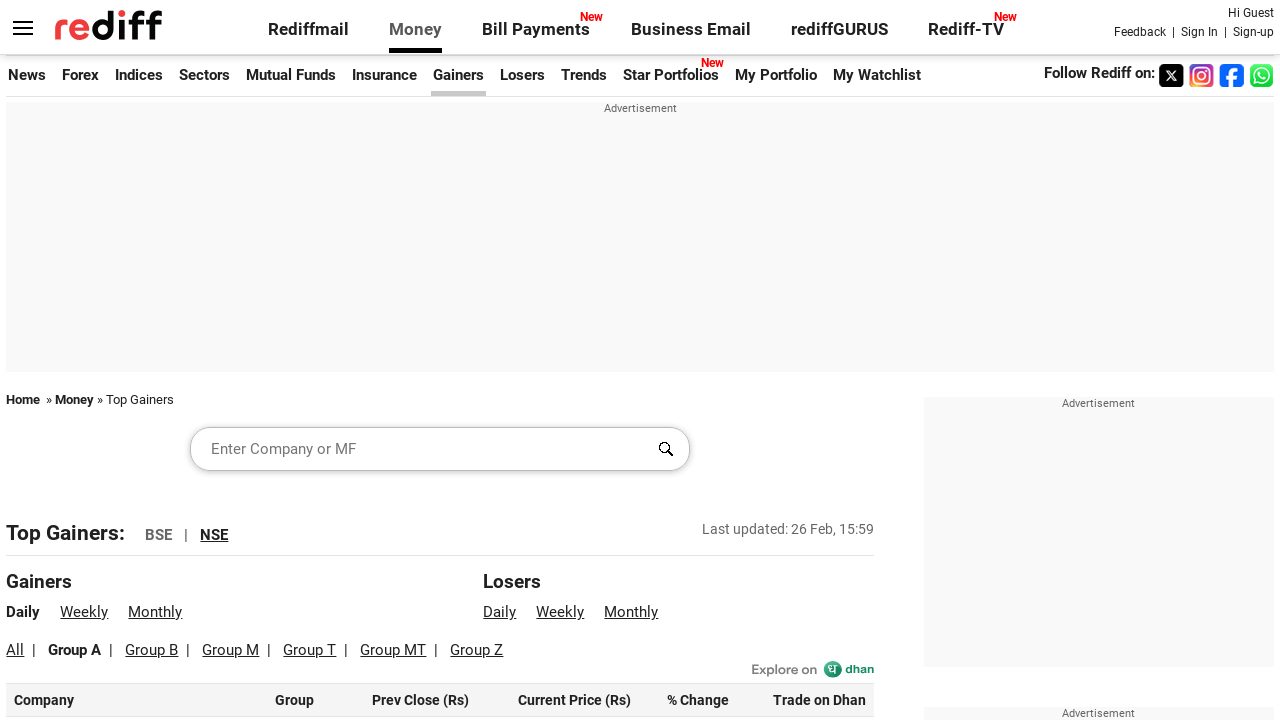

Retrieved first header row text from table
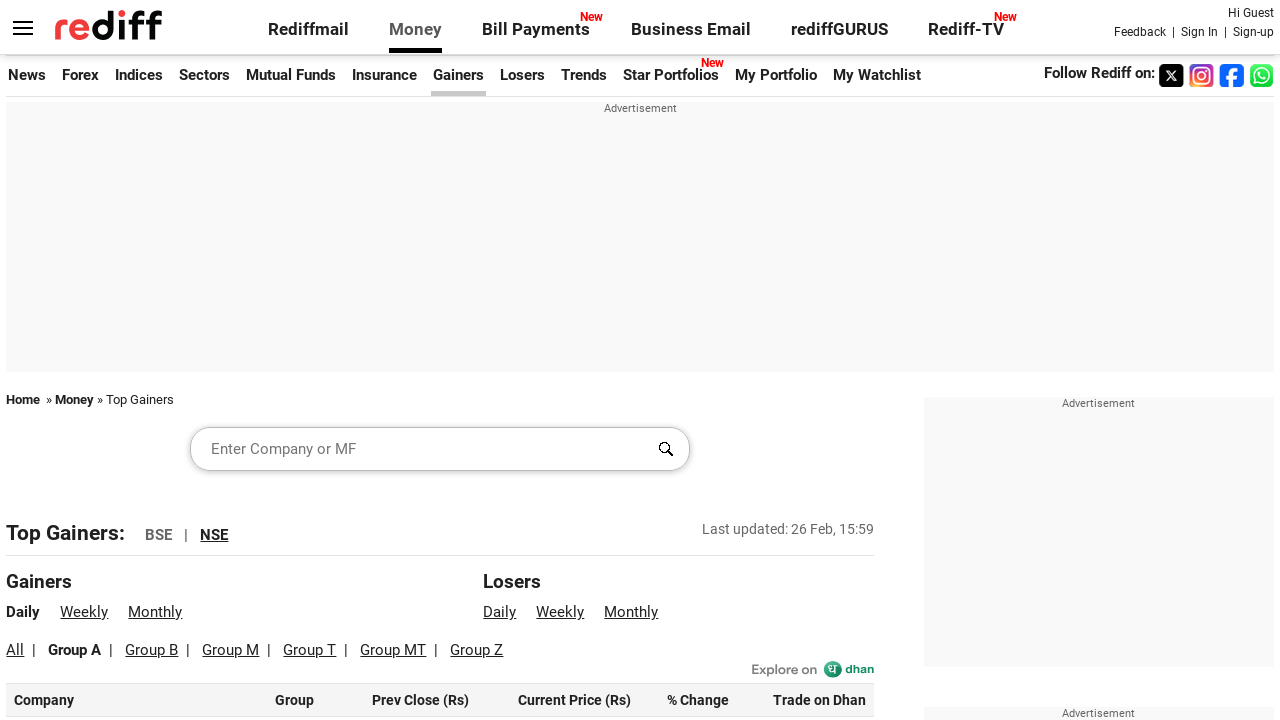

Retrieved first data row text from table
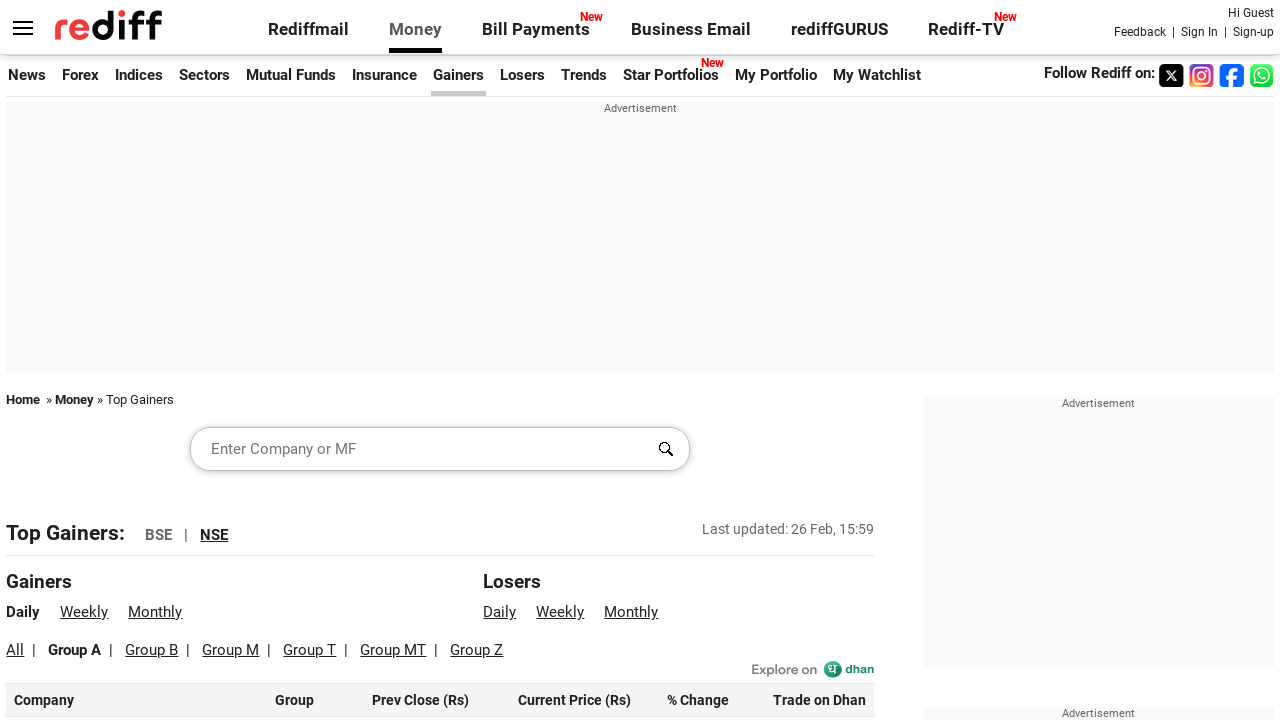

Retrieved entire table body content
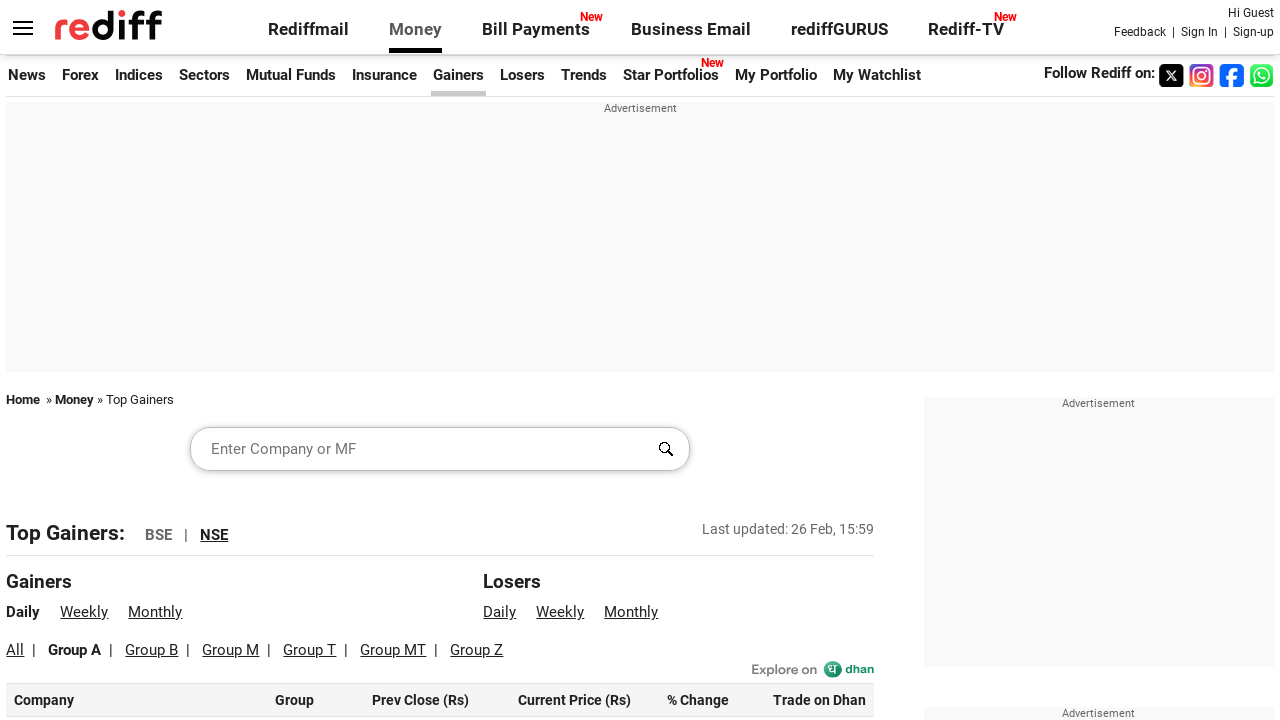

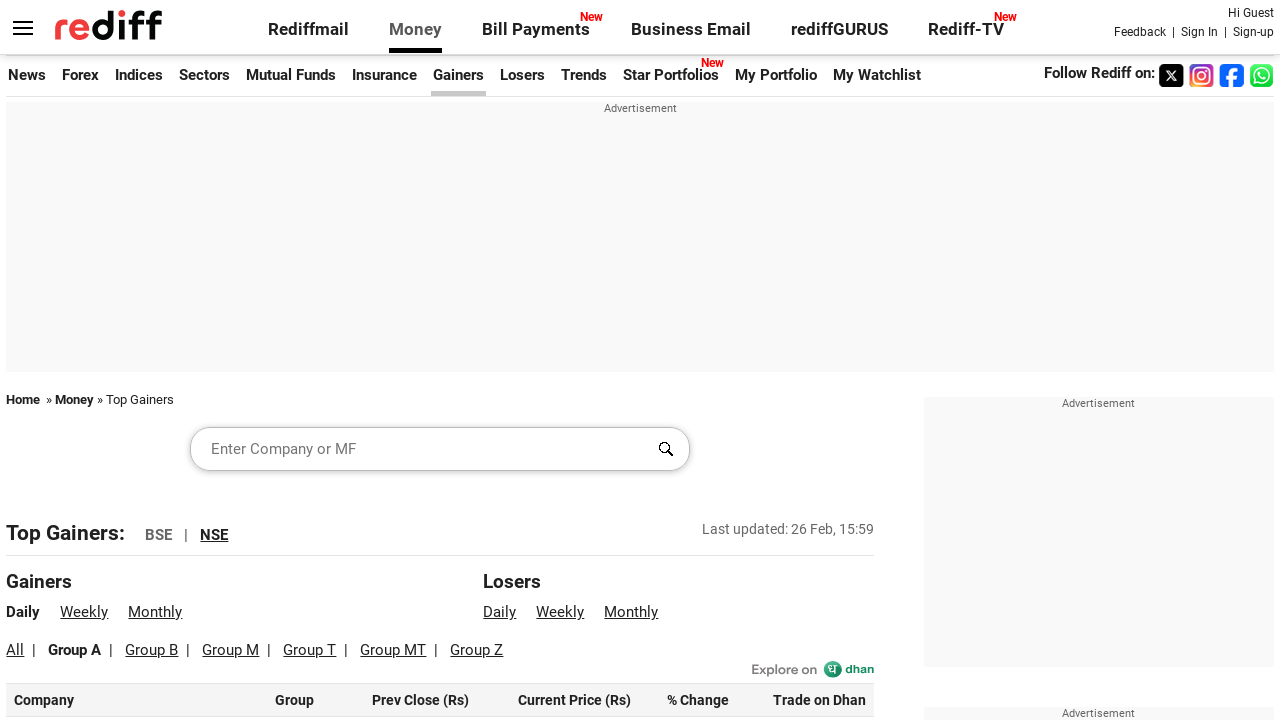